Tests handling a simple JavaScript alert by clicking a button to trigger the alert and accepting it

Starting URL: https://demo.automationtesting.in/Alerts.html

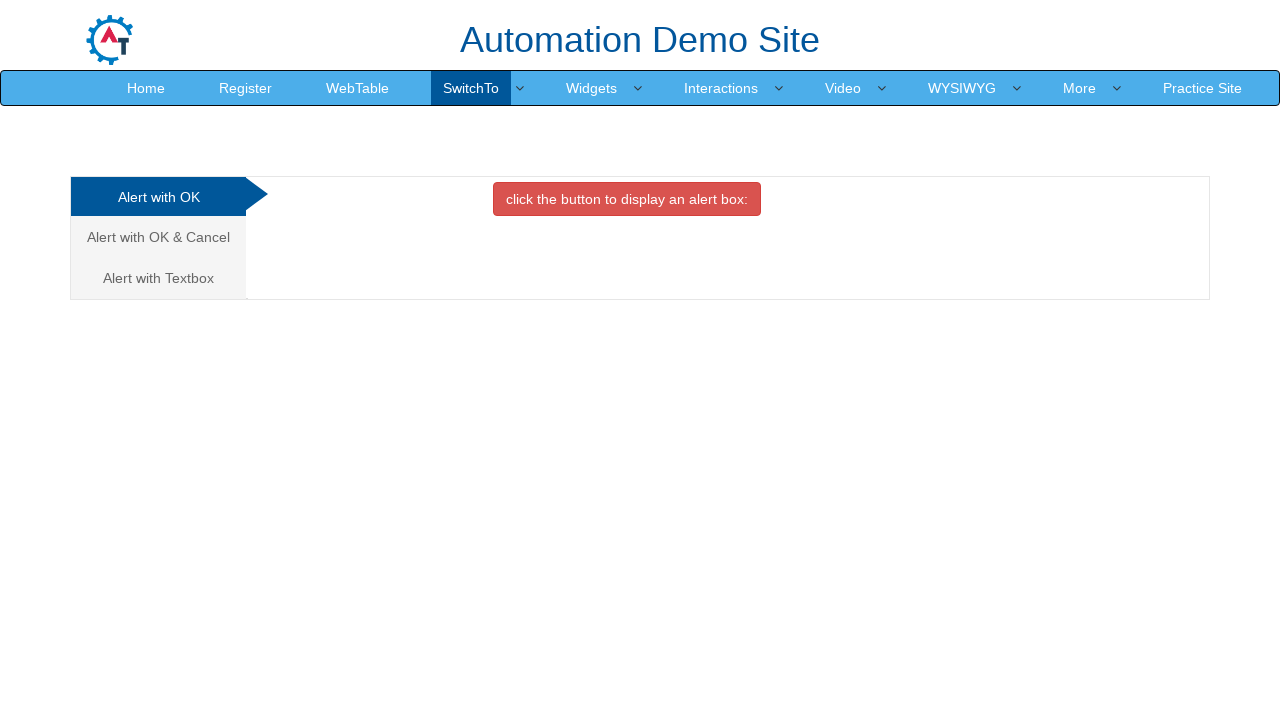

Set up dialog handler to accept alerts
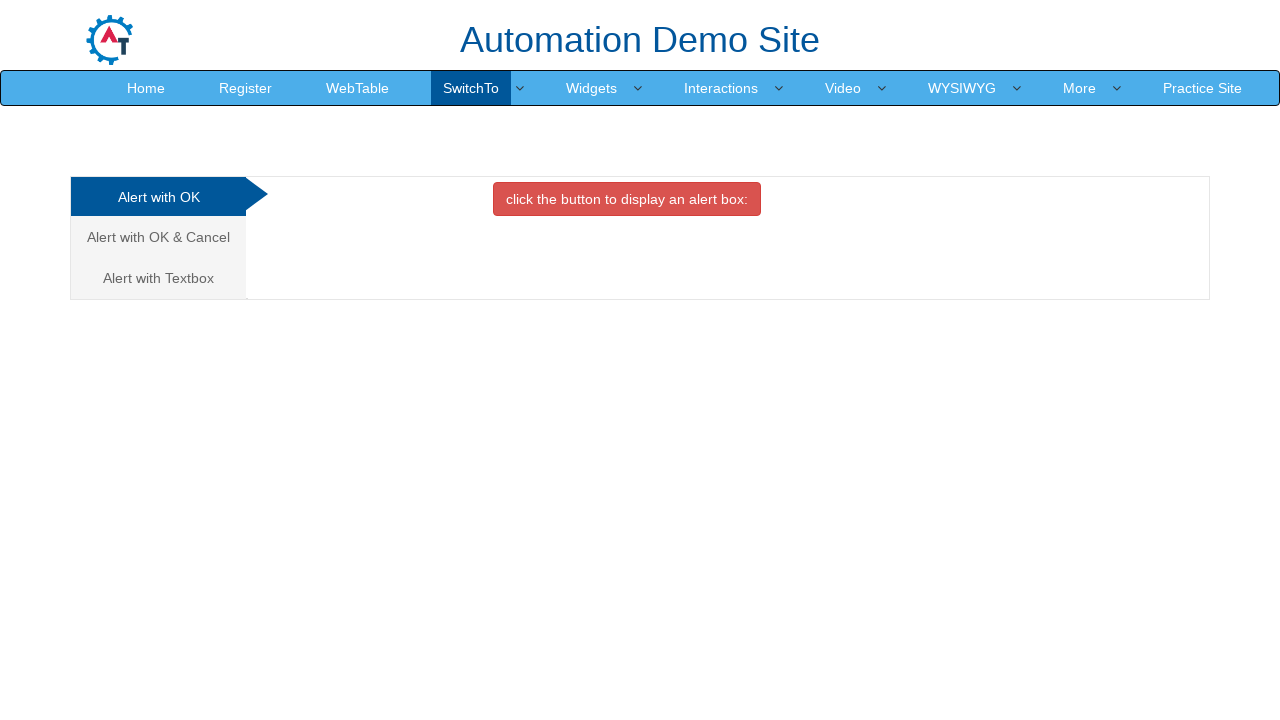

Clicked button to trigger JavaScript alert at (627, 199) on button.btn.btn-danger
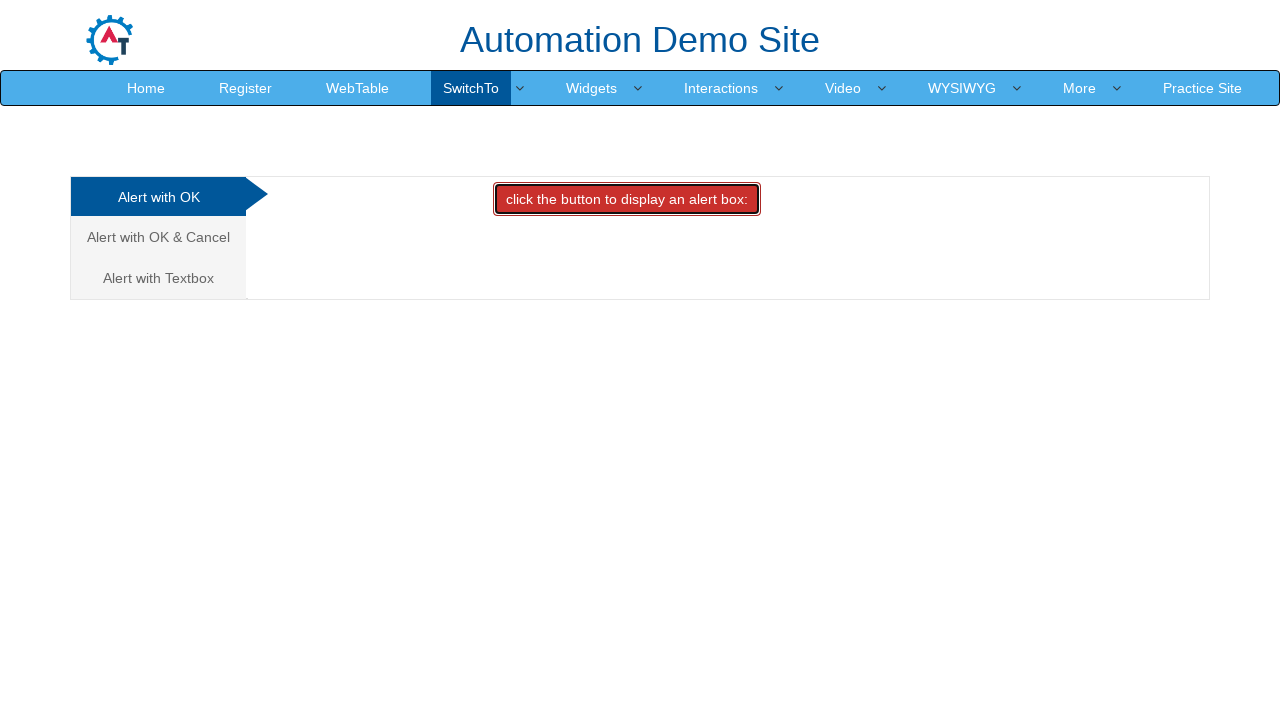

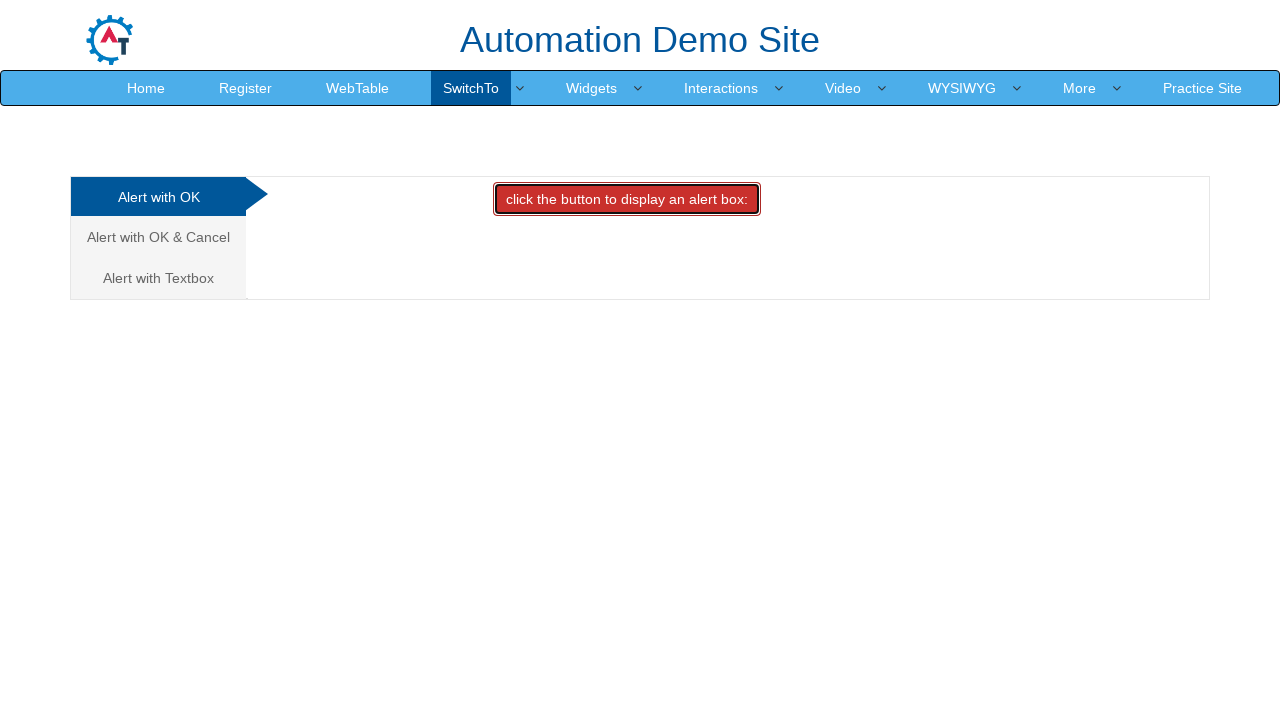